Verifies that clicking a link in the payment section navigates to a page containing bank card payment information

Starting URL: https://www.mts.by/

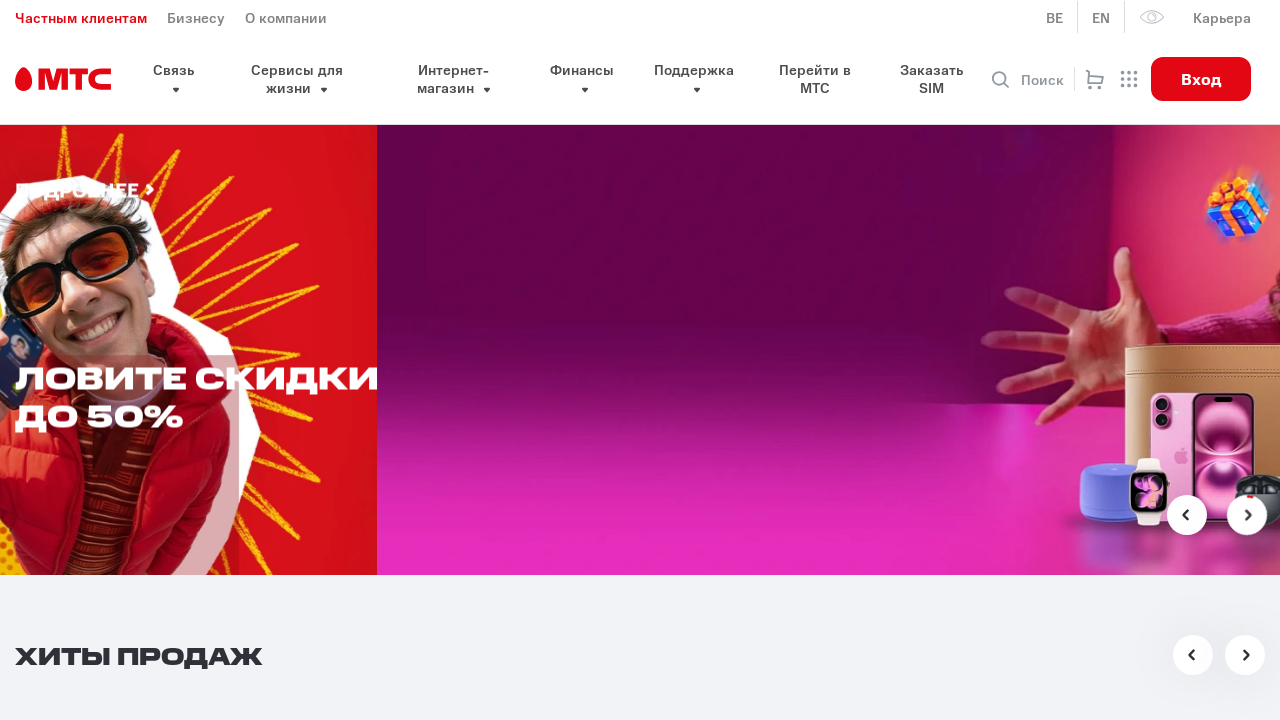

Clicked link in payment section at (190, 361) on xpath=//*[@id='pay-section']/div/div/div[2]/section/div/a
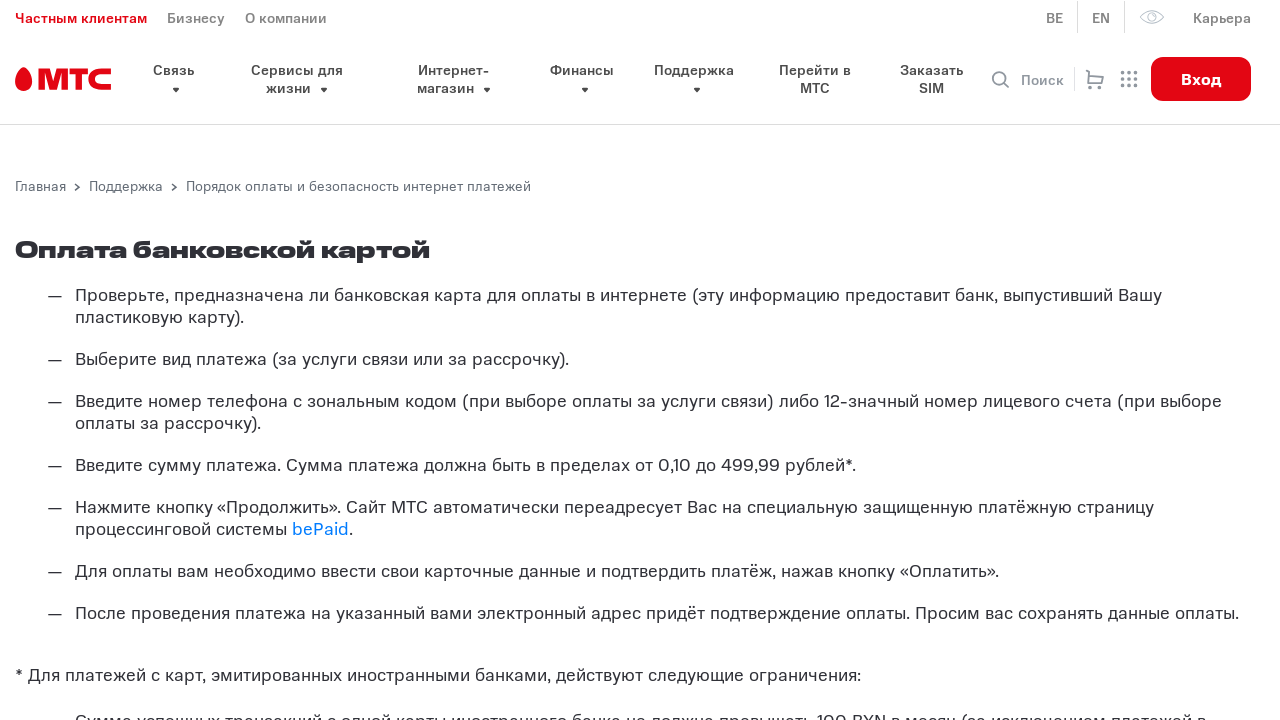

Waited for page to load (domcontentloaded)
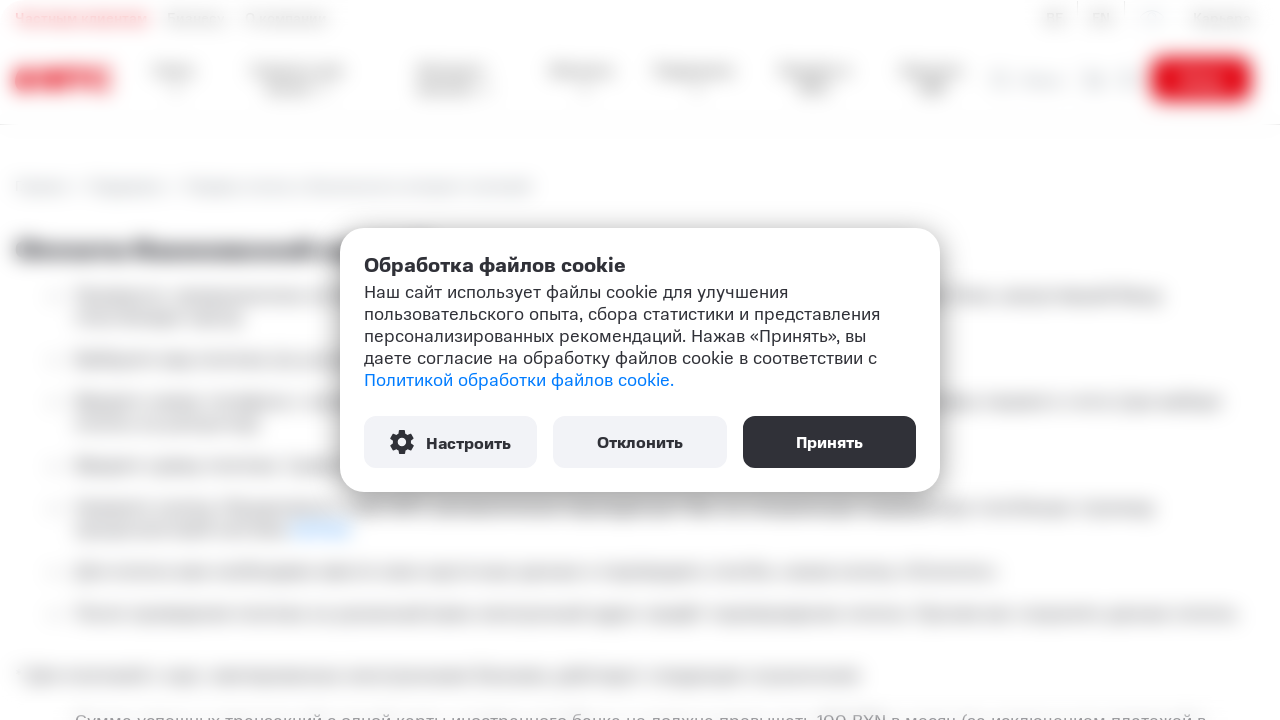

Verified page contains bank card payment information text
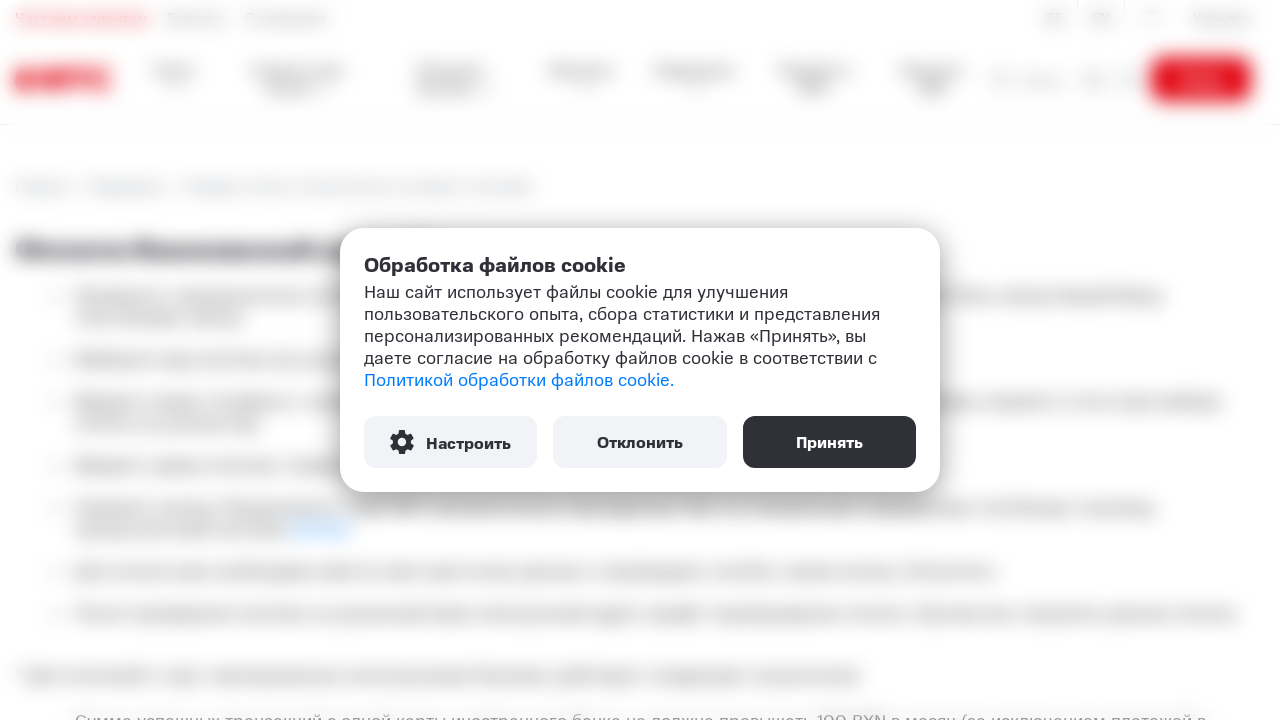

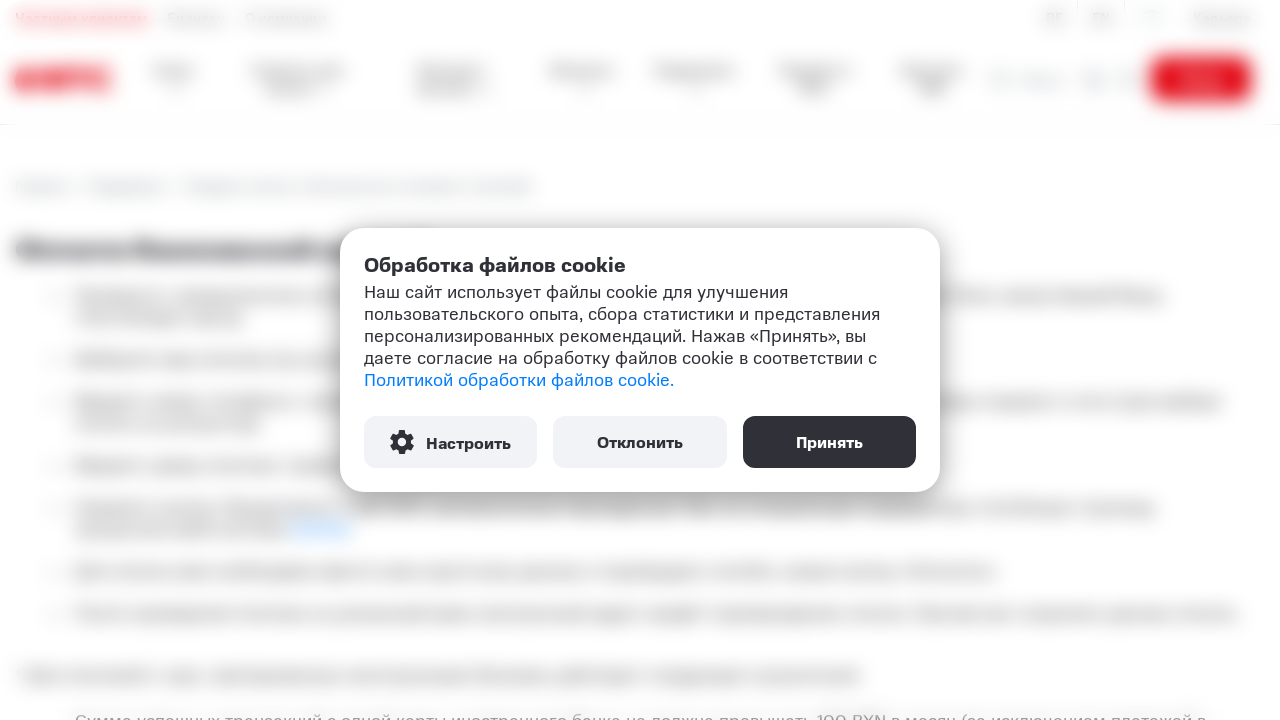